Tests JavaScript alert handling functionality including accepting a simple alert, dismissing a confirmation dialog, and entering text into a prompt dialog.

Starting URL: https://demoqa.com/alerts

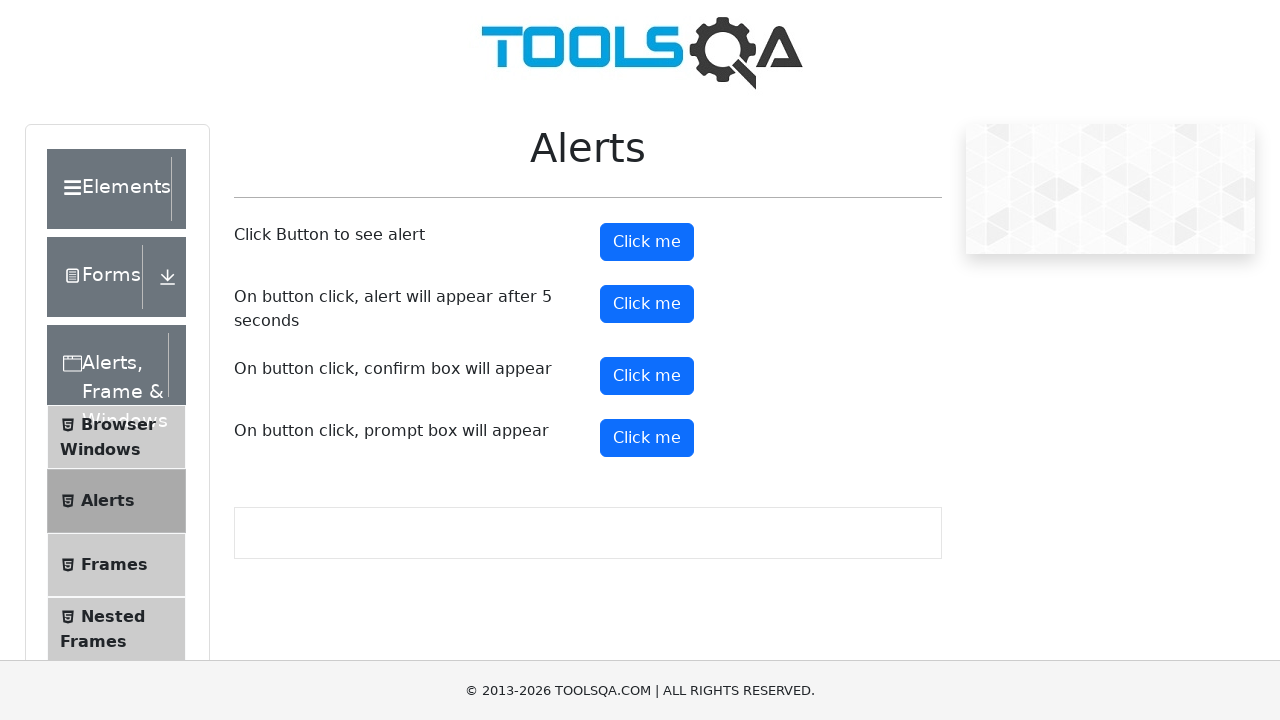

Clicked alert button to trigger simple alert at (647, 242) on xpath=//button[@id='alertButton']
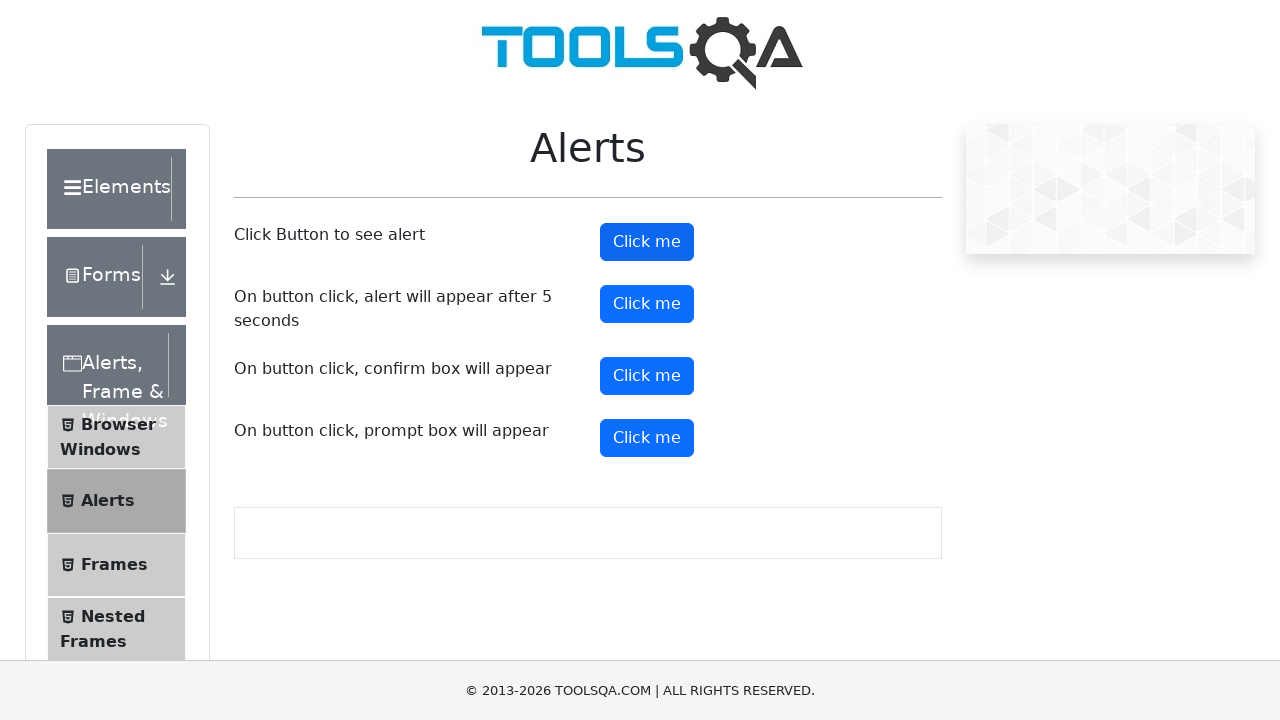

Set up dialog handler to accept alerts
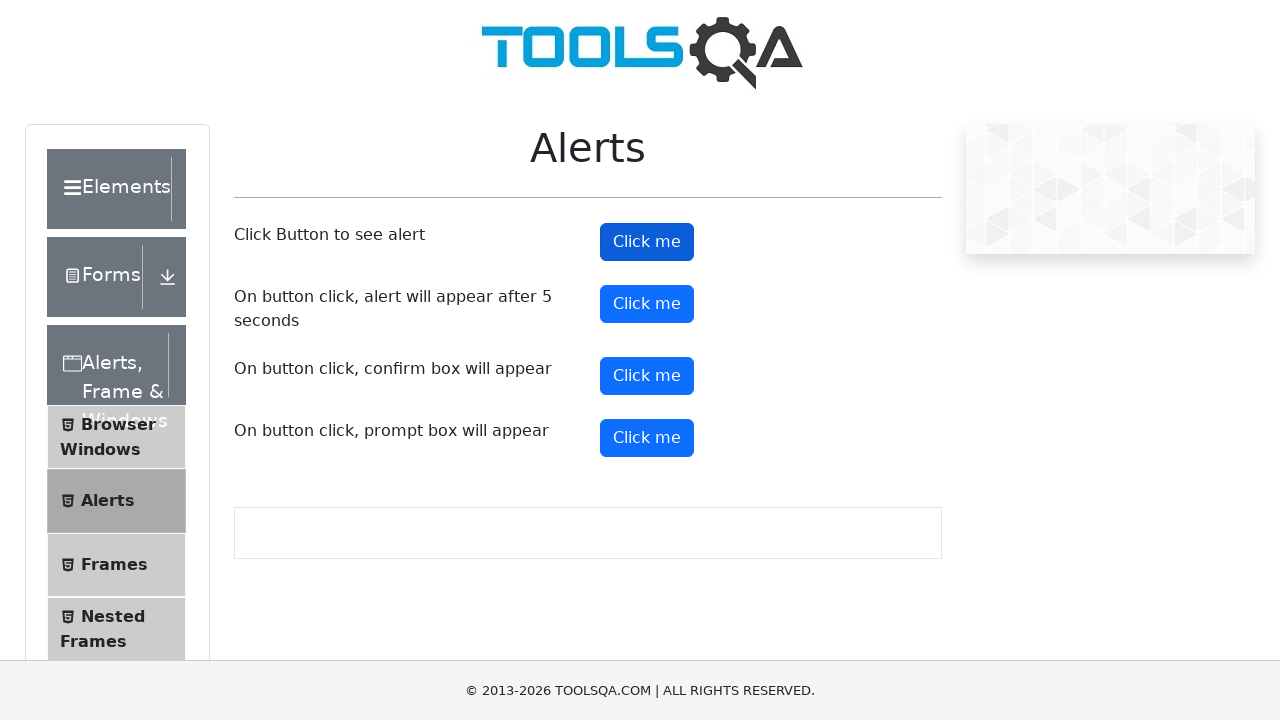

Waited 500ms for alert handling to complete
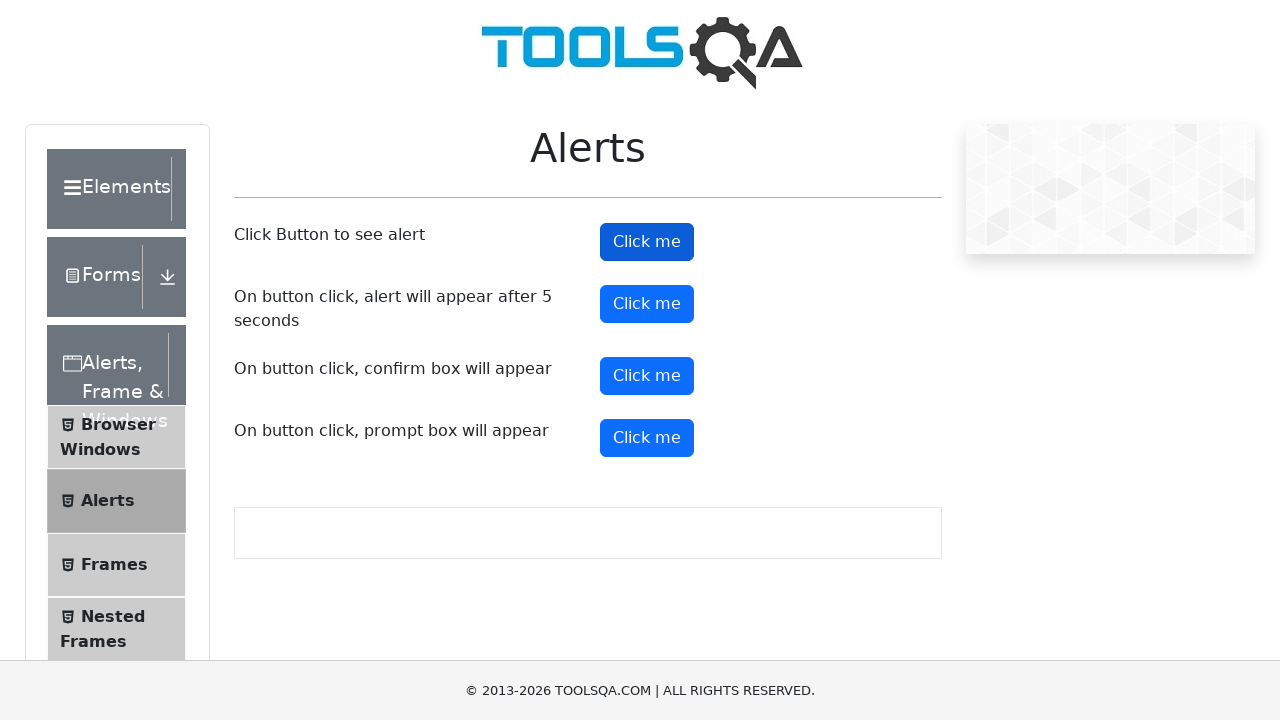

Clicked confirm button to trigger confirmation dialog at (647, 376) on xpath=//button[@id='confirmButton']
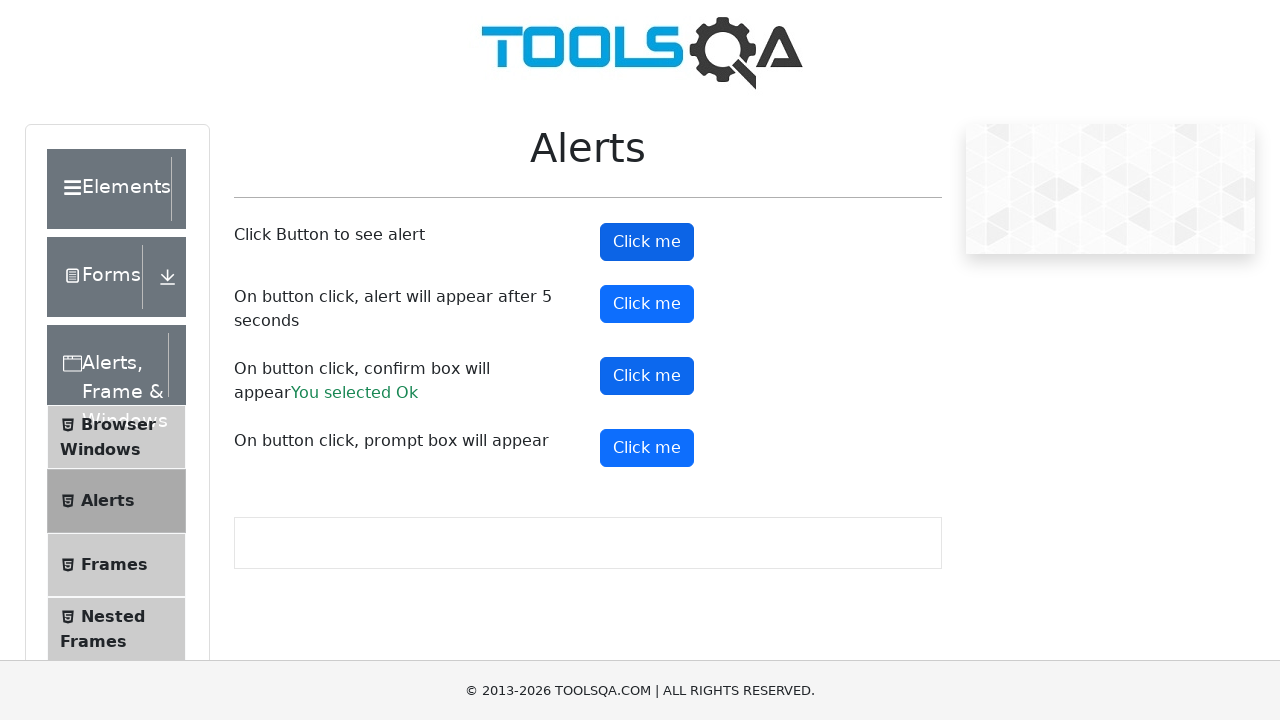

Set up dialog handler to dismiss confirmation dialogs
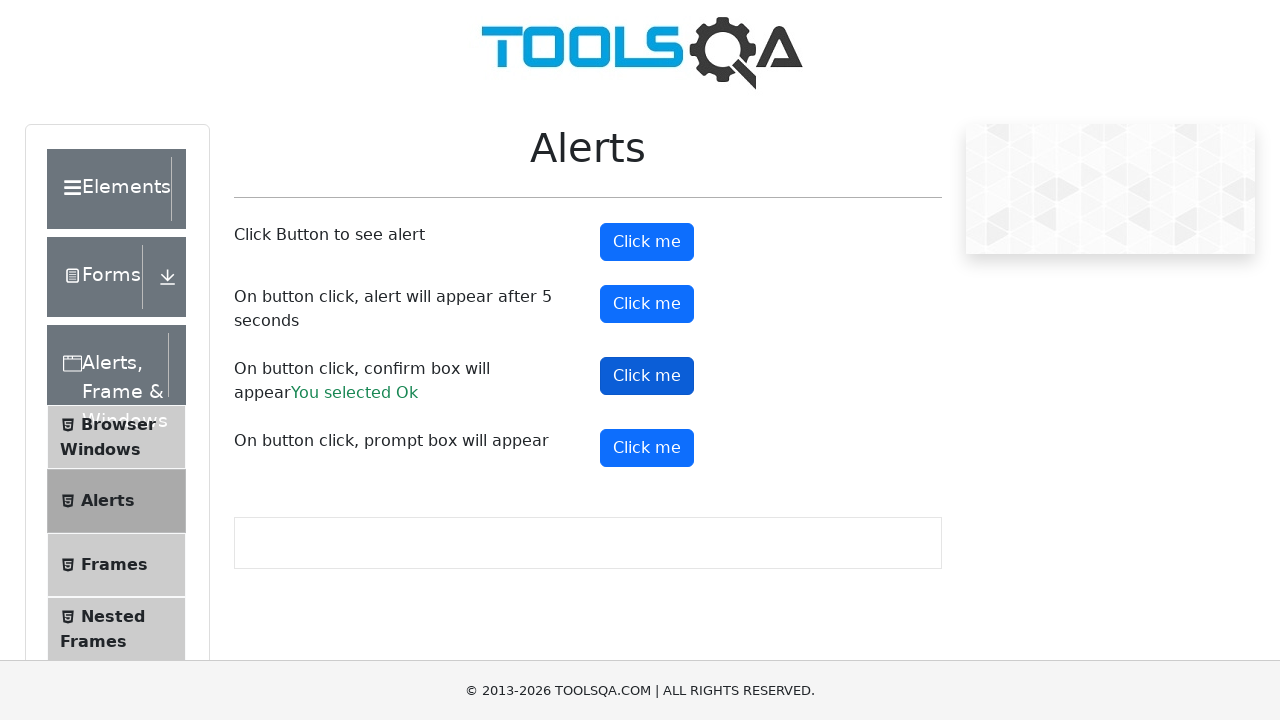

Waited 500ms for confirmation dialog handling to complete
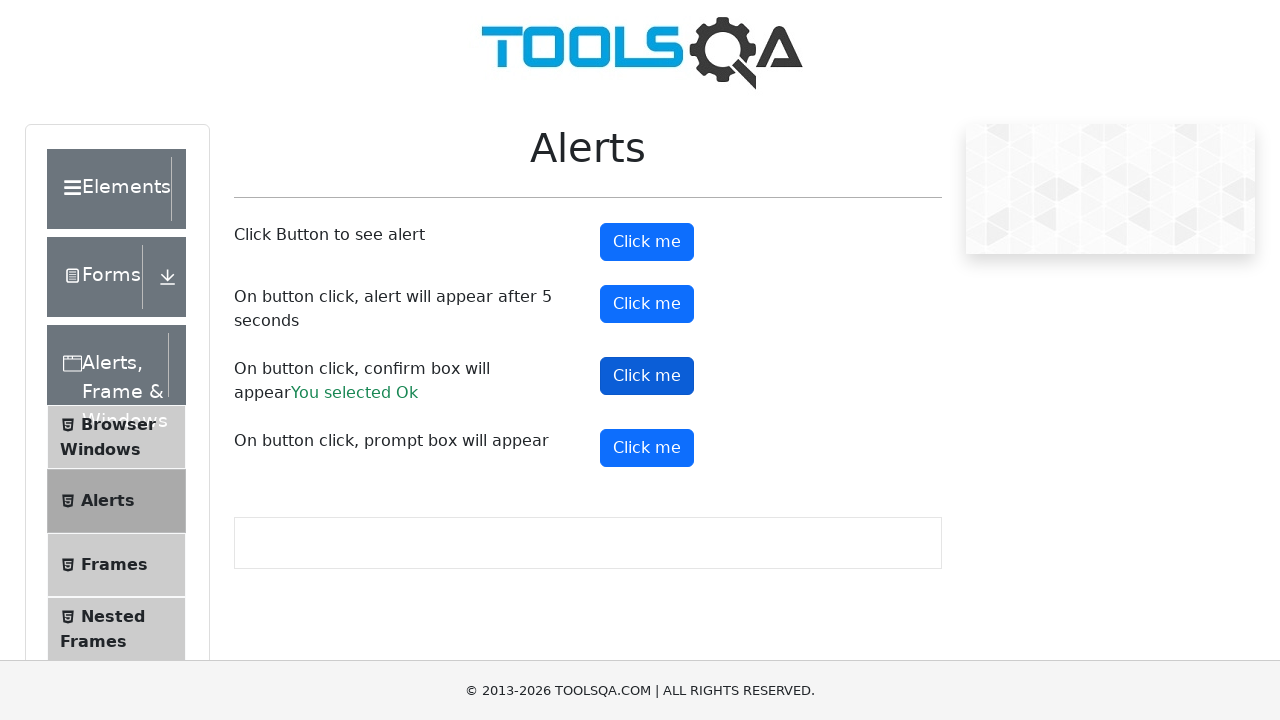

Located confirmation result element
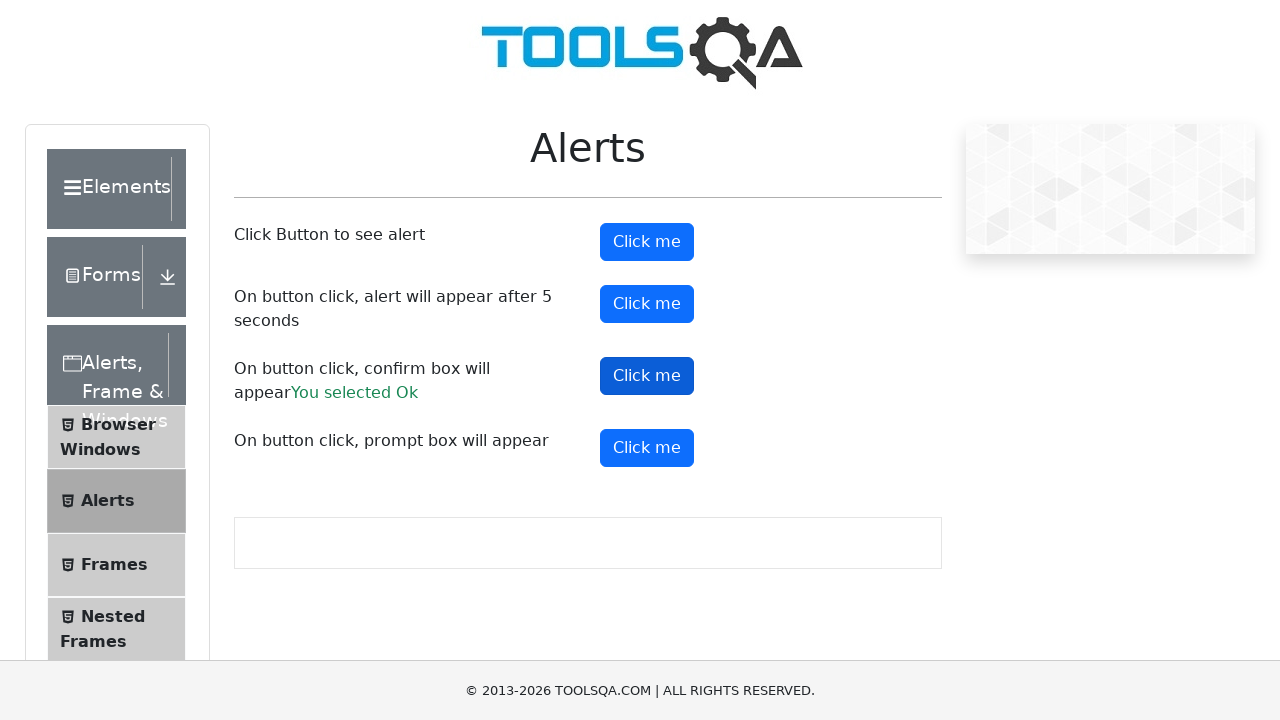

Retrieved and printed confirmation result text
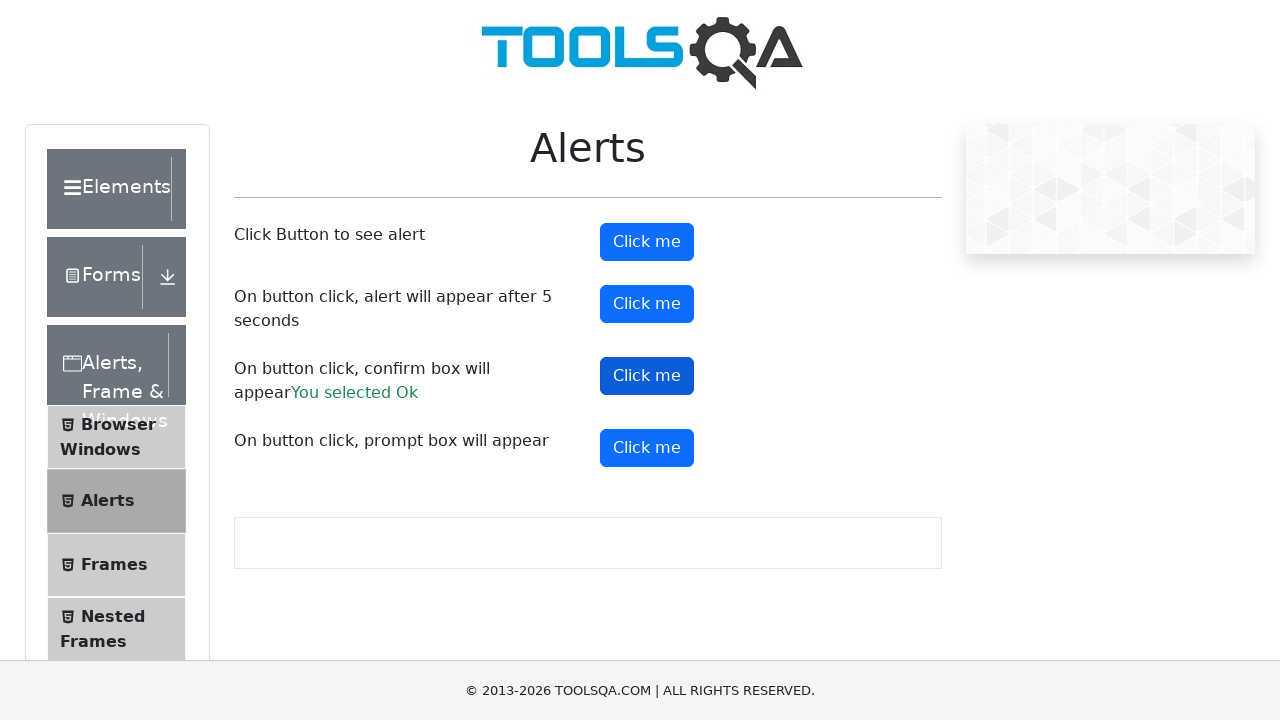

Clicked prompt button to trigger prompt dialog at (647, 448) on xpath=//button[@id='promtButton']
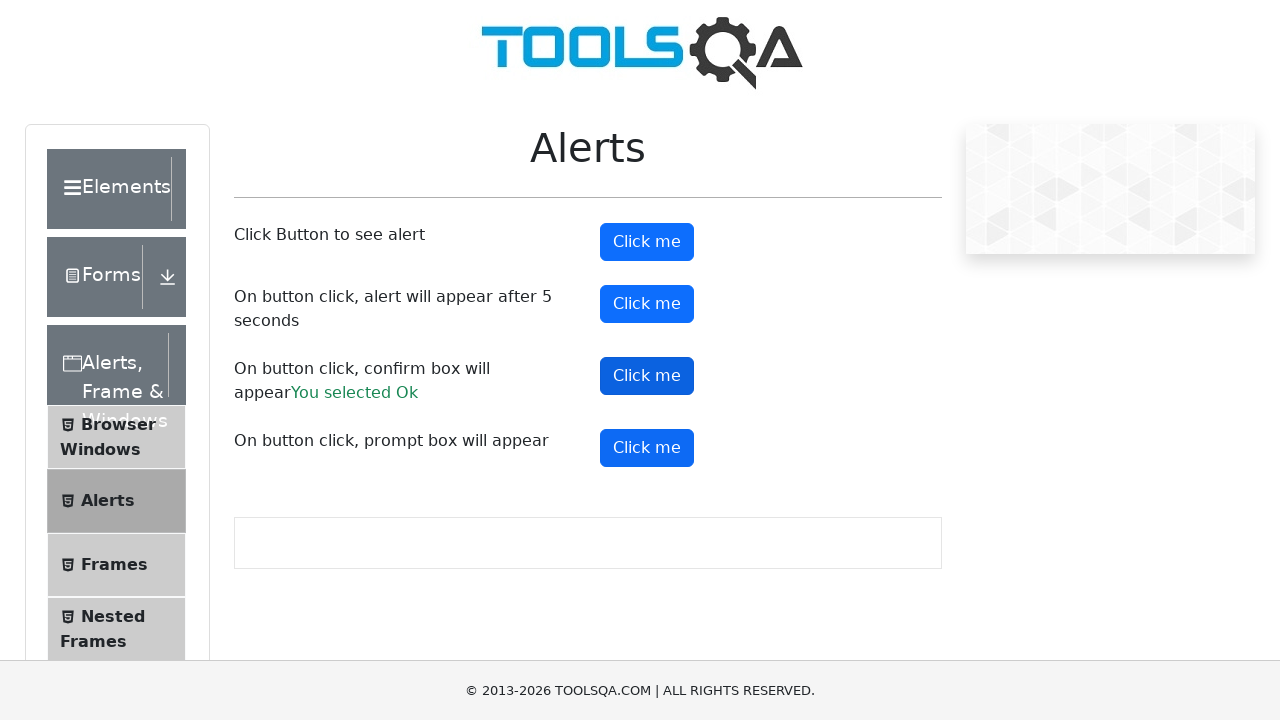

Set up dialog handler to accept prompts with 'Hello' text
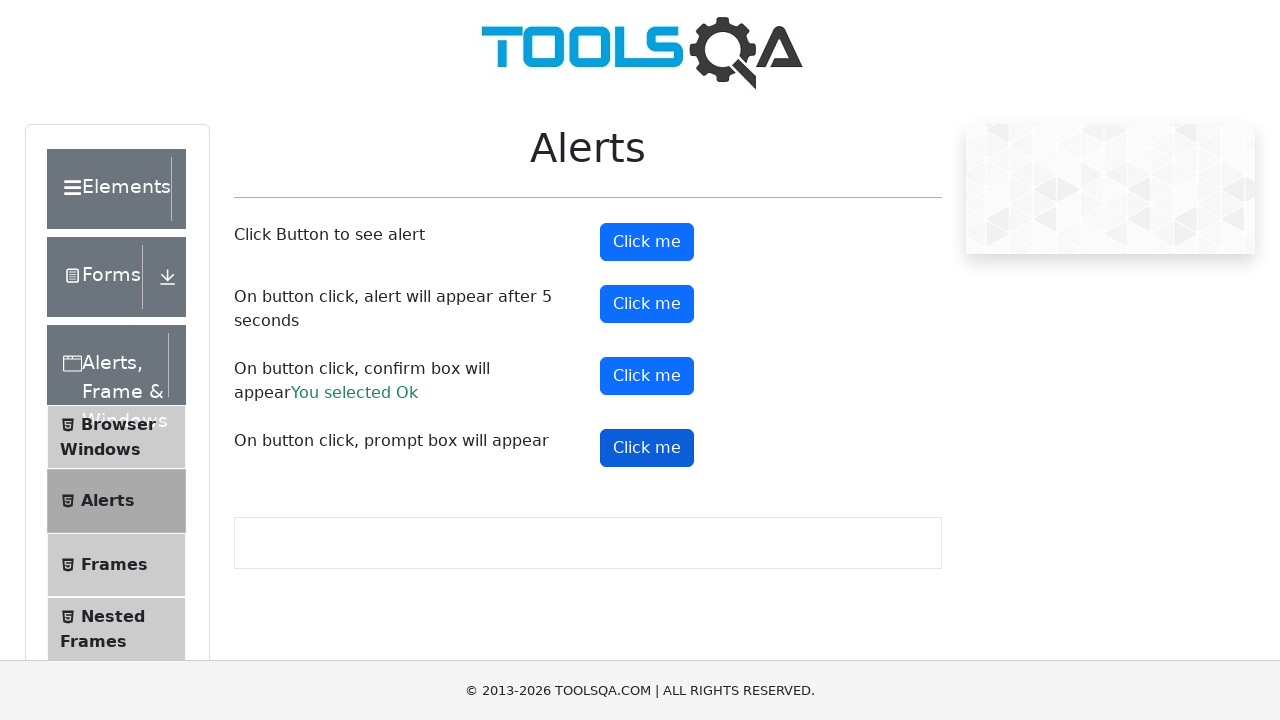

Waited 1000ms for prompt dialog handling to complete
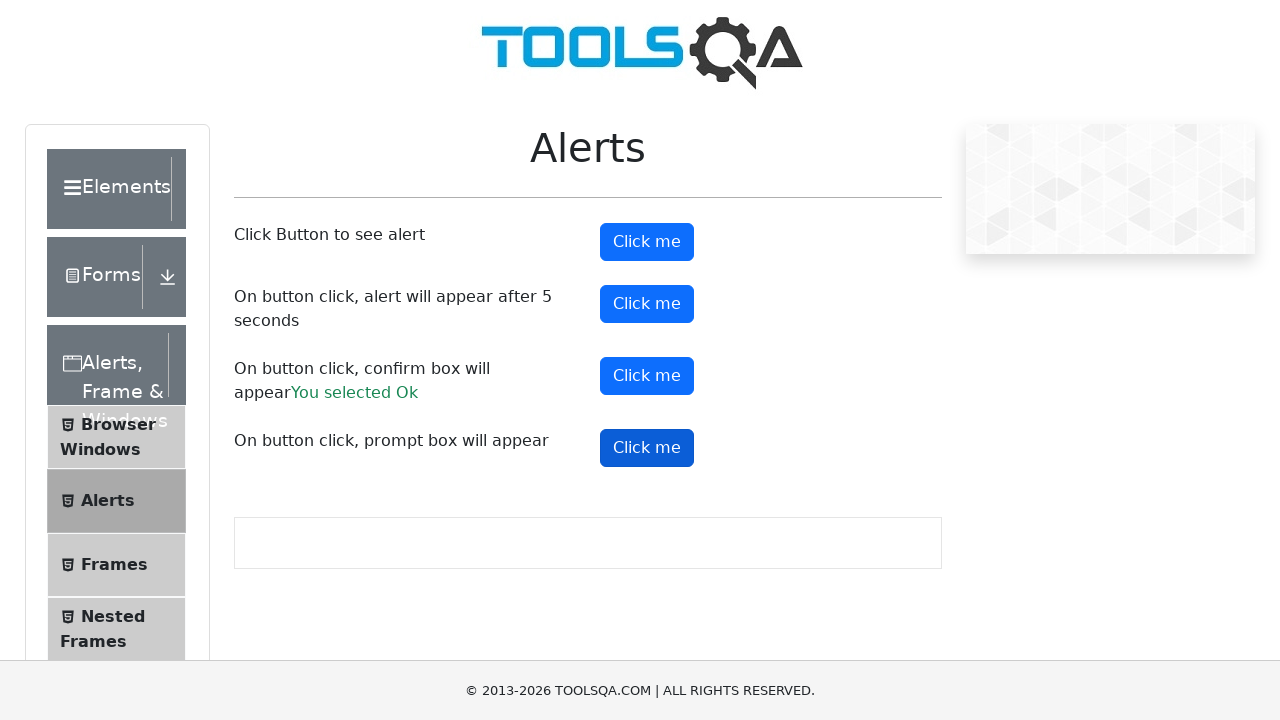

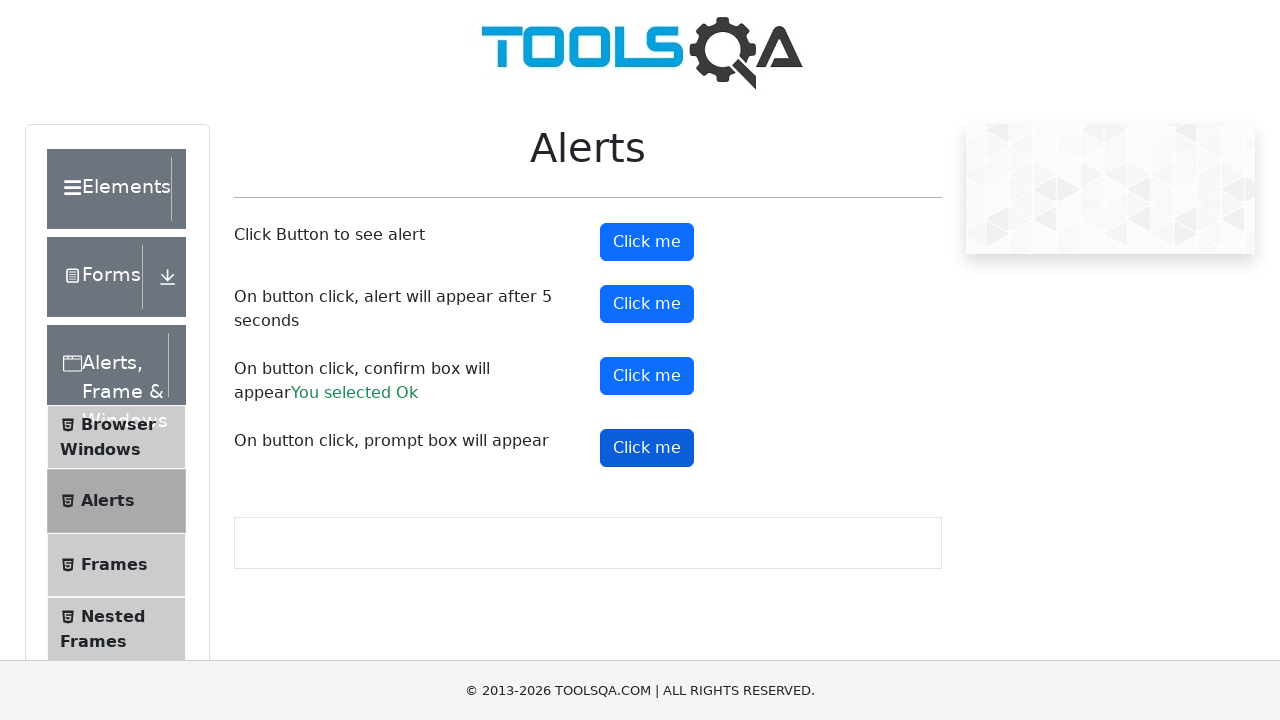